Tests an e-commerce checkout flow by adding specific vegetables (Cucumber, Brocolli, Beetroot) to cart, proceeding to checkout, and applying a promo code

Starting URL: https://rahulshettyacademy.com/seleniumPractise/

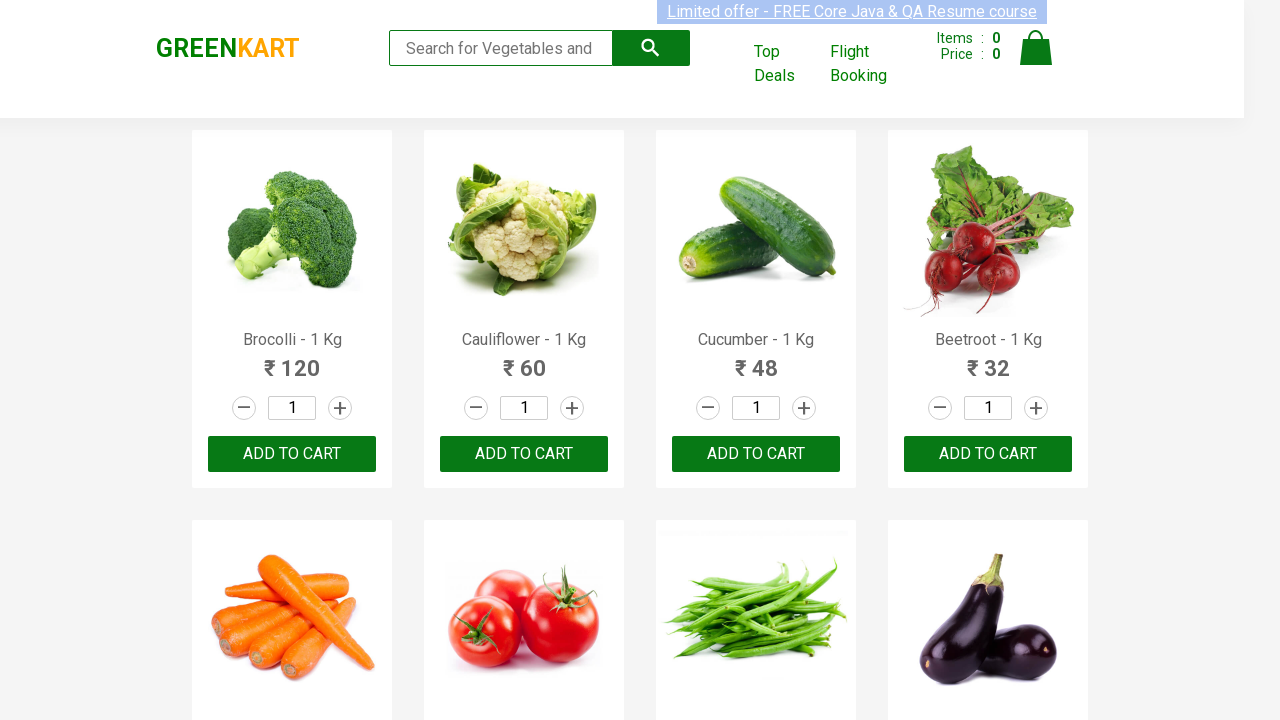

Waited for product list to load
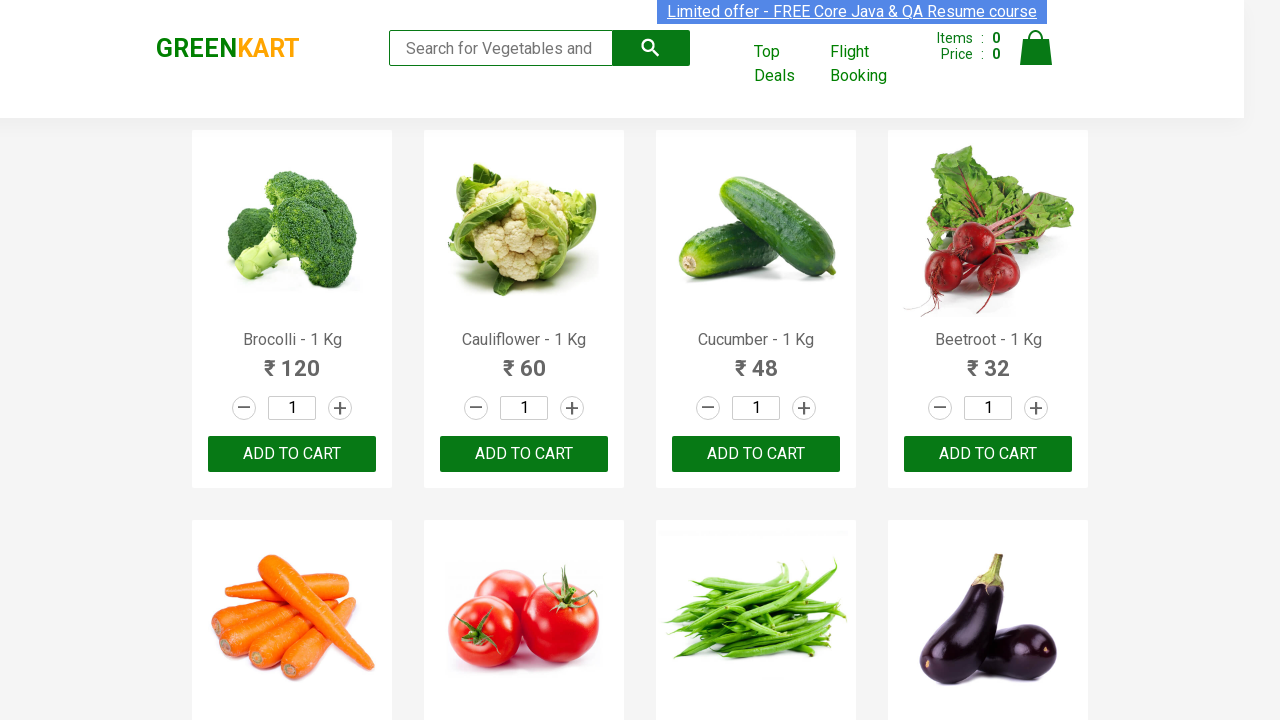

Retrieved all product elements from the page
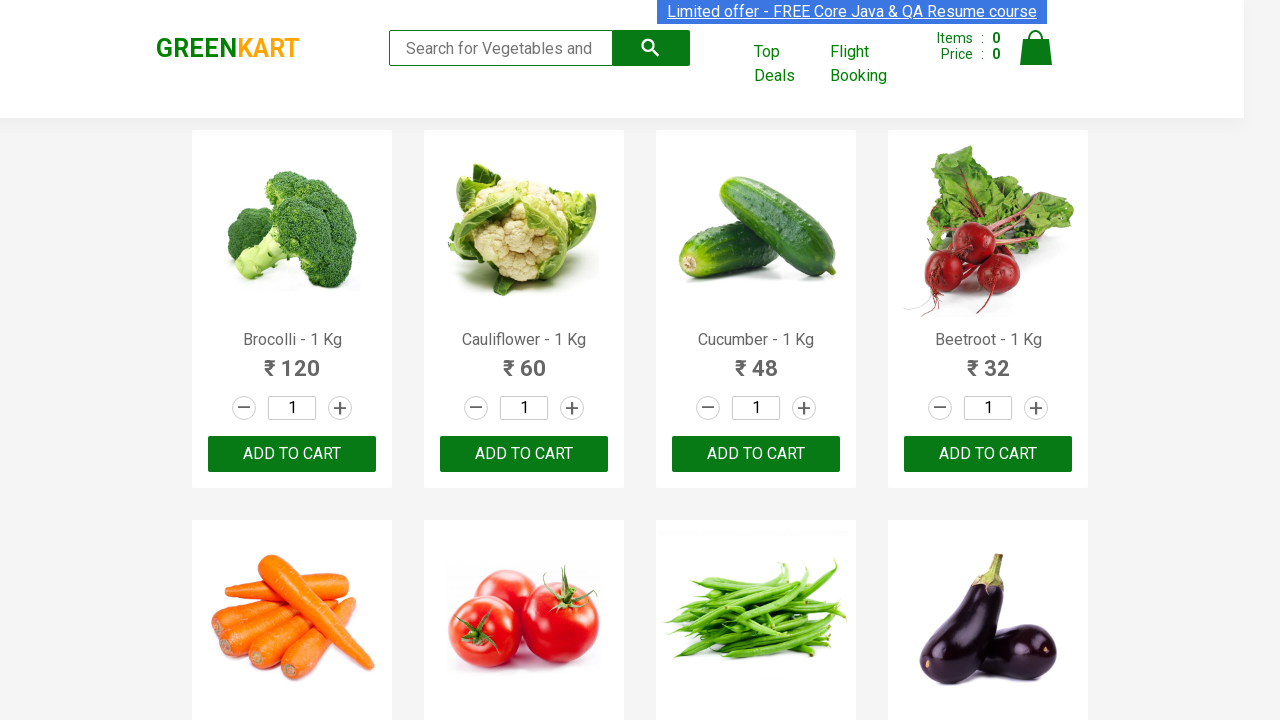

Added Brocolli to cart at (292, 454) on xpath=//div[@class='product-action']/button >> nth=0
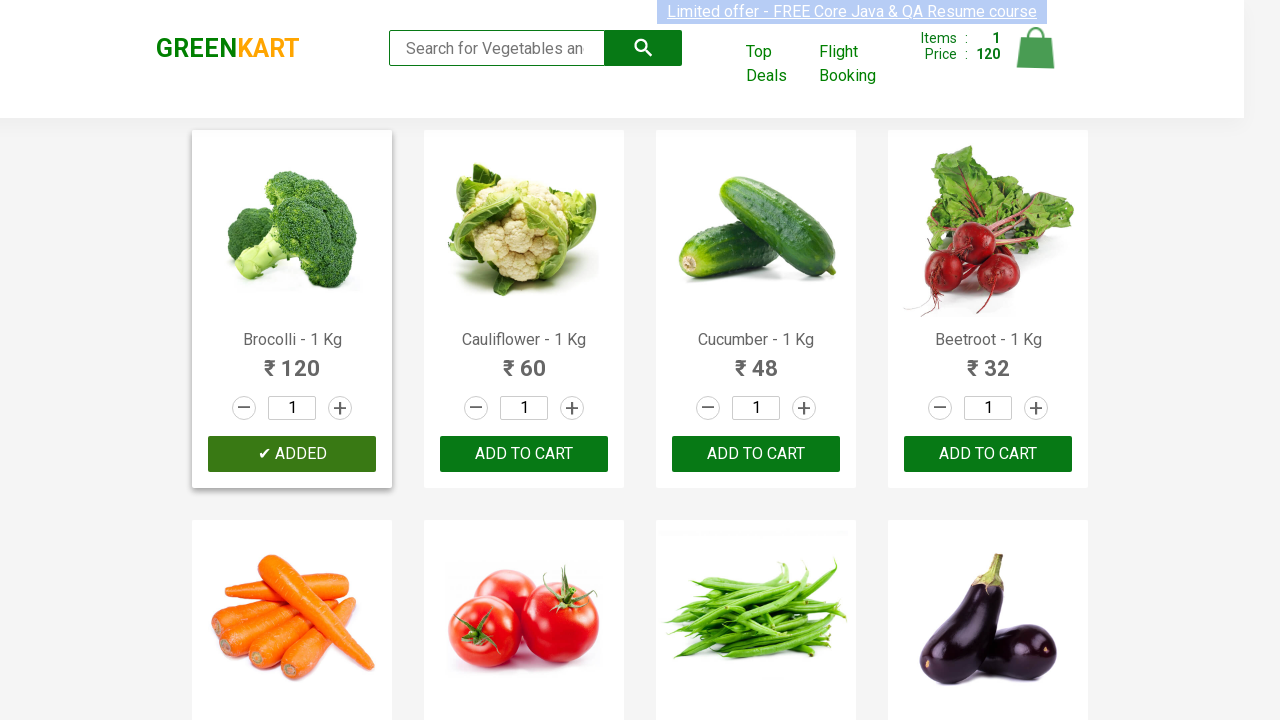

Added Cucumber to cart at (756, 454) on xpath=//div[@class='product-action']/button >> nth=2
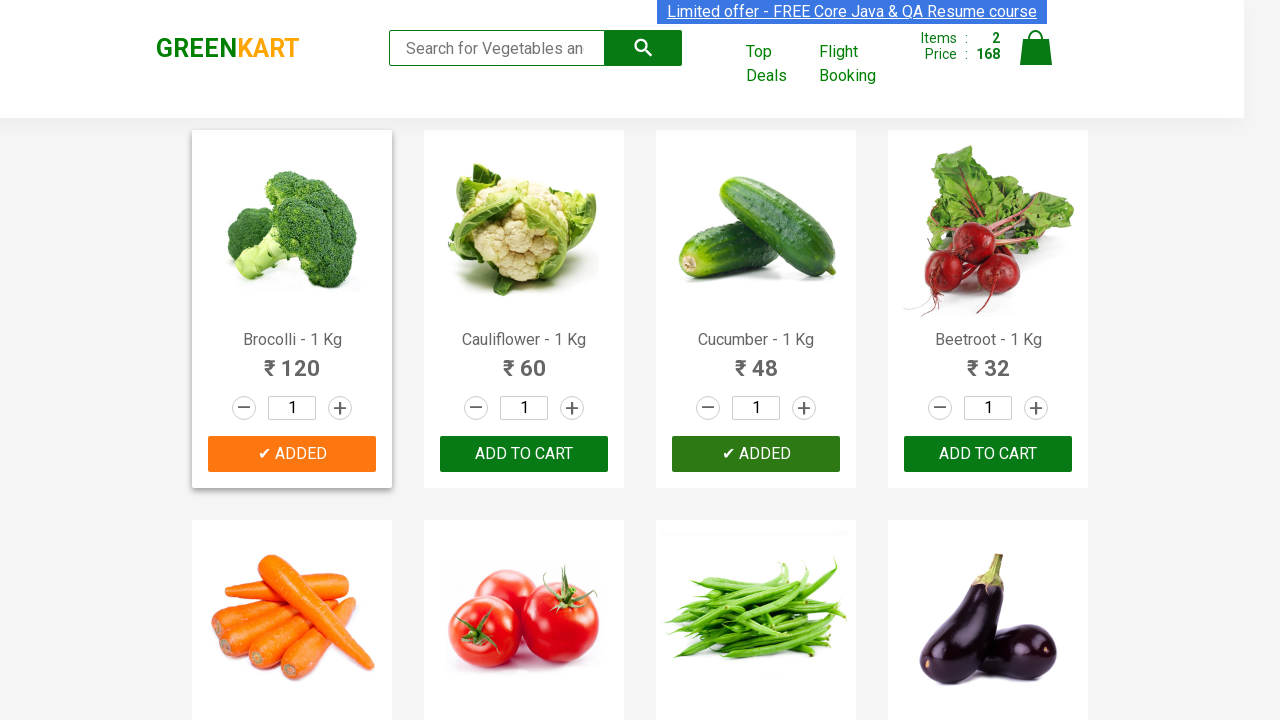

Added Beetroot to cart at (988, 454) on xpath=//div[@class='product-action']/button >> nth=3
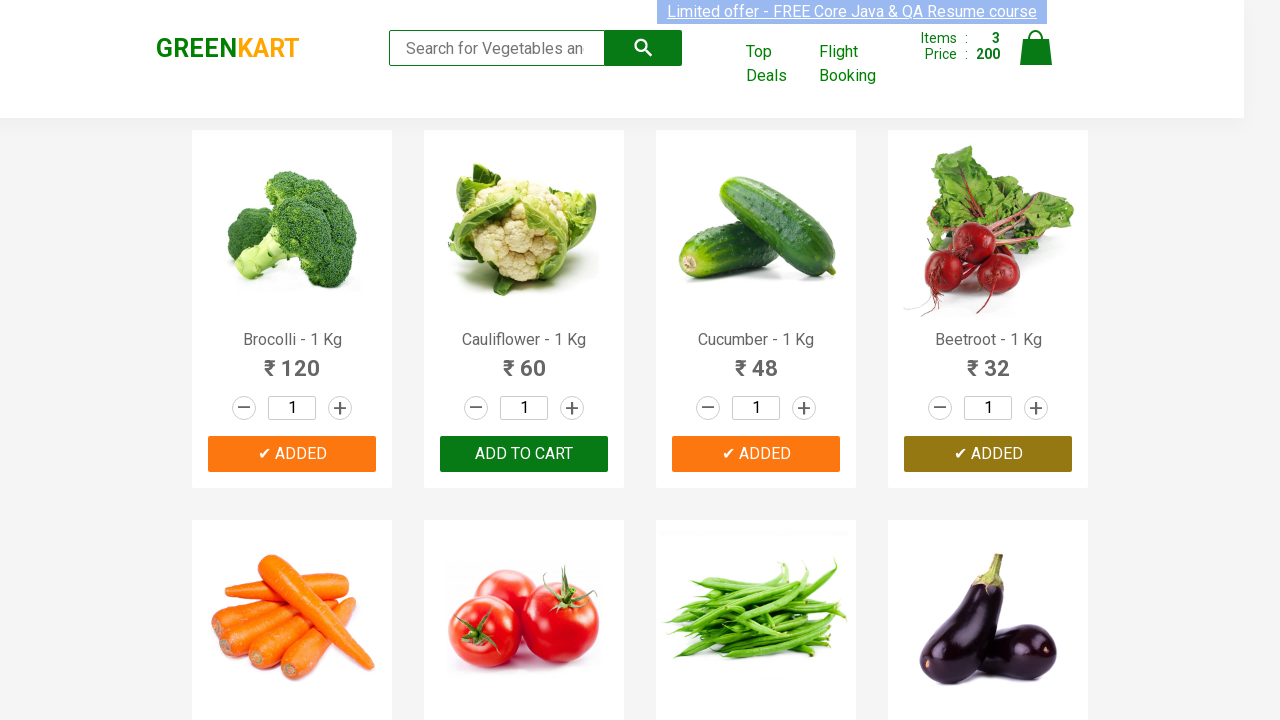

Clicked on cart icon to view cart contents at (1036, 48) on img[alt='Cart']
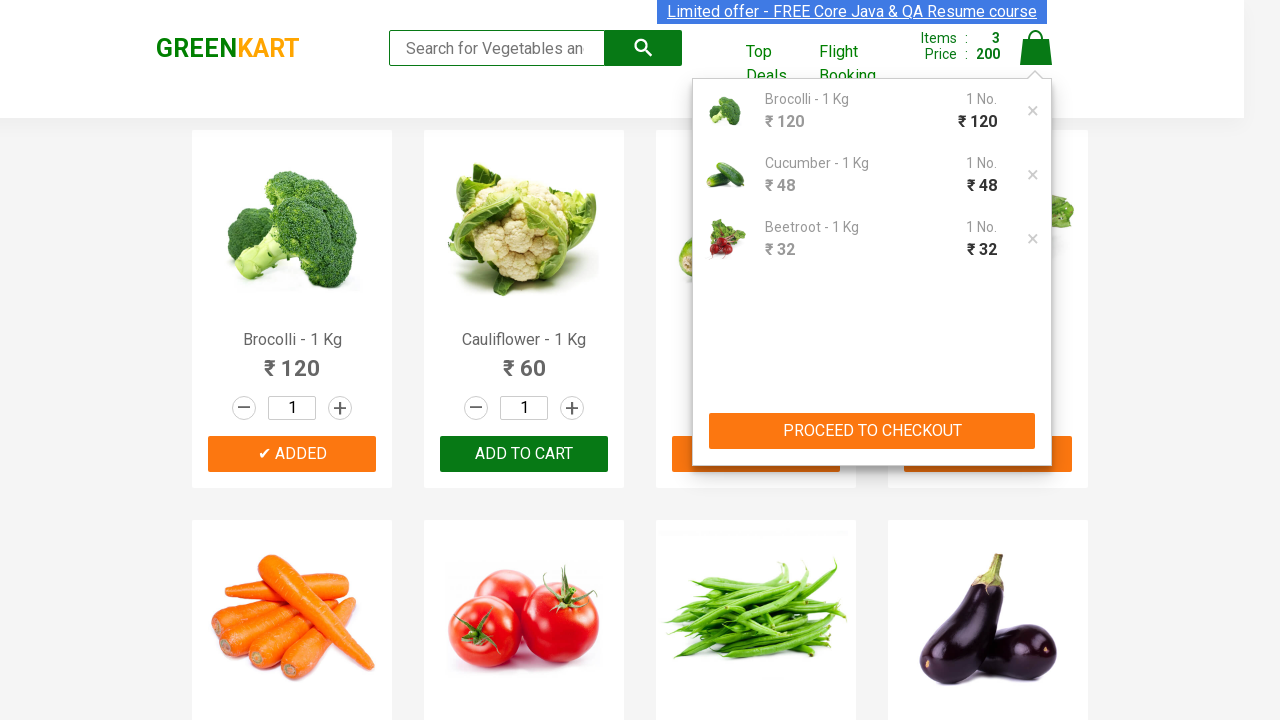

Clicked PROCEED TO CHECKOUT button at (872, 431) on xpath=//button[contains(text(),'PROCEED TO CHECKOUT')]
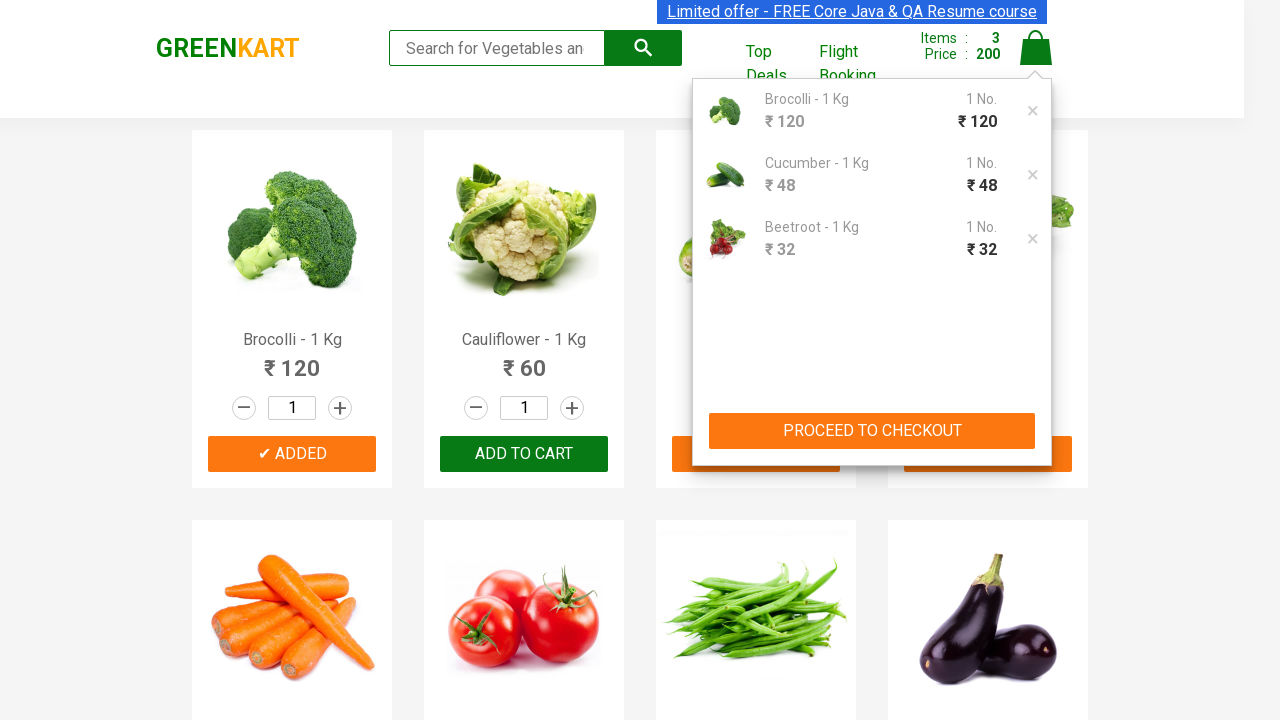

Checkout page loaded with promo code input field visible
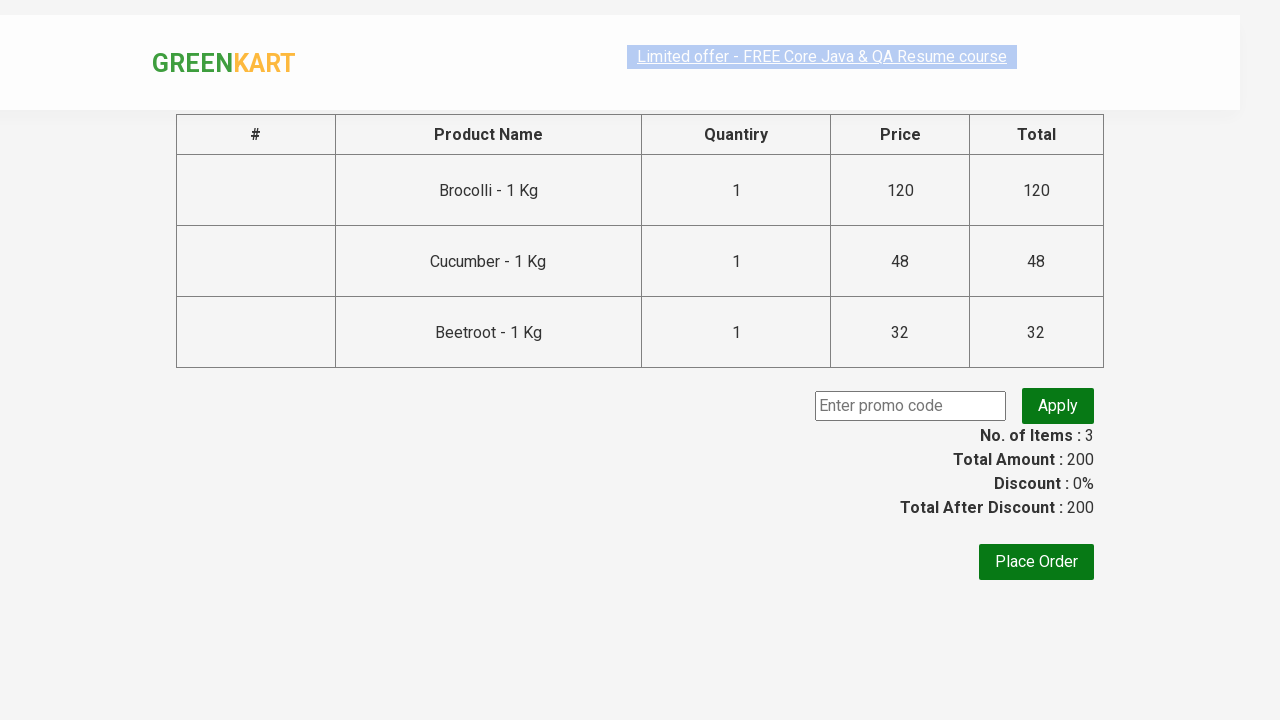

Filled promo code field with 'rahulshettyacademy' on input.promoCode
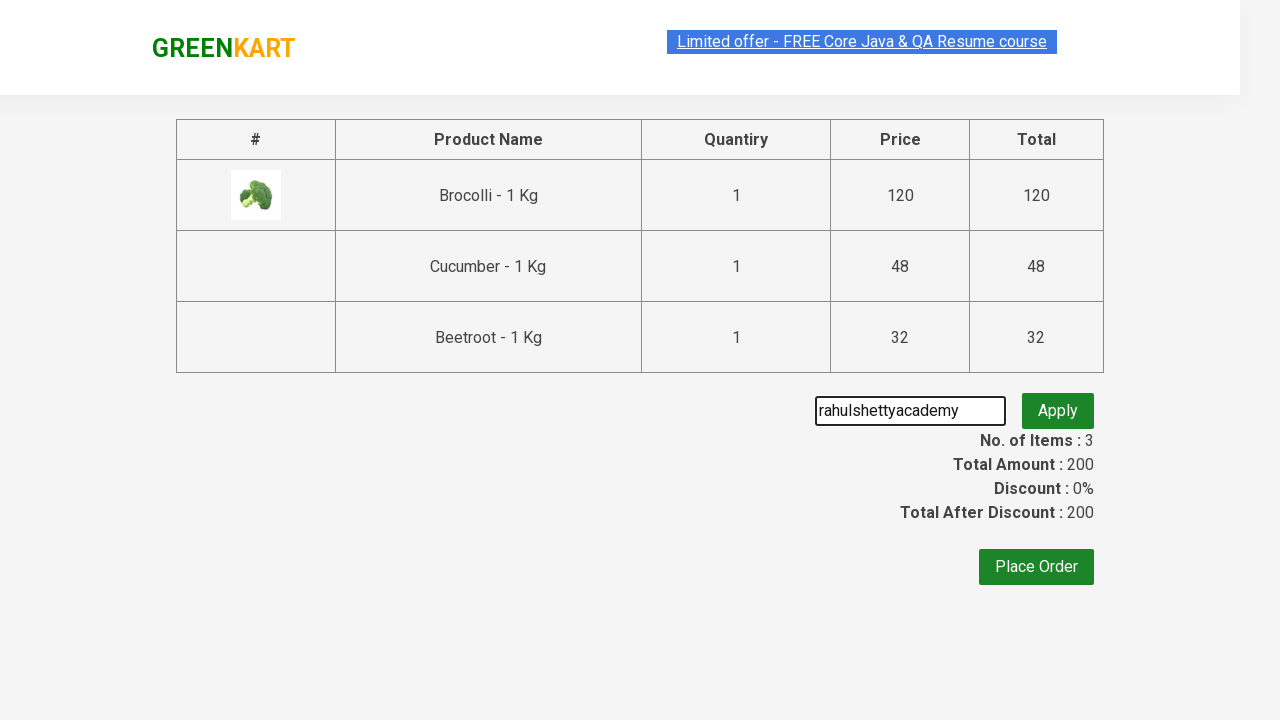

Clicked apply promo code button at (1058, 406) on button.promoBtn
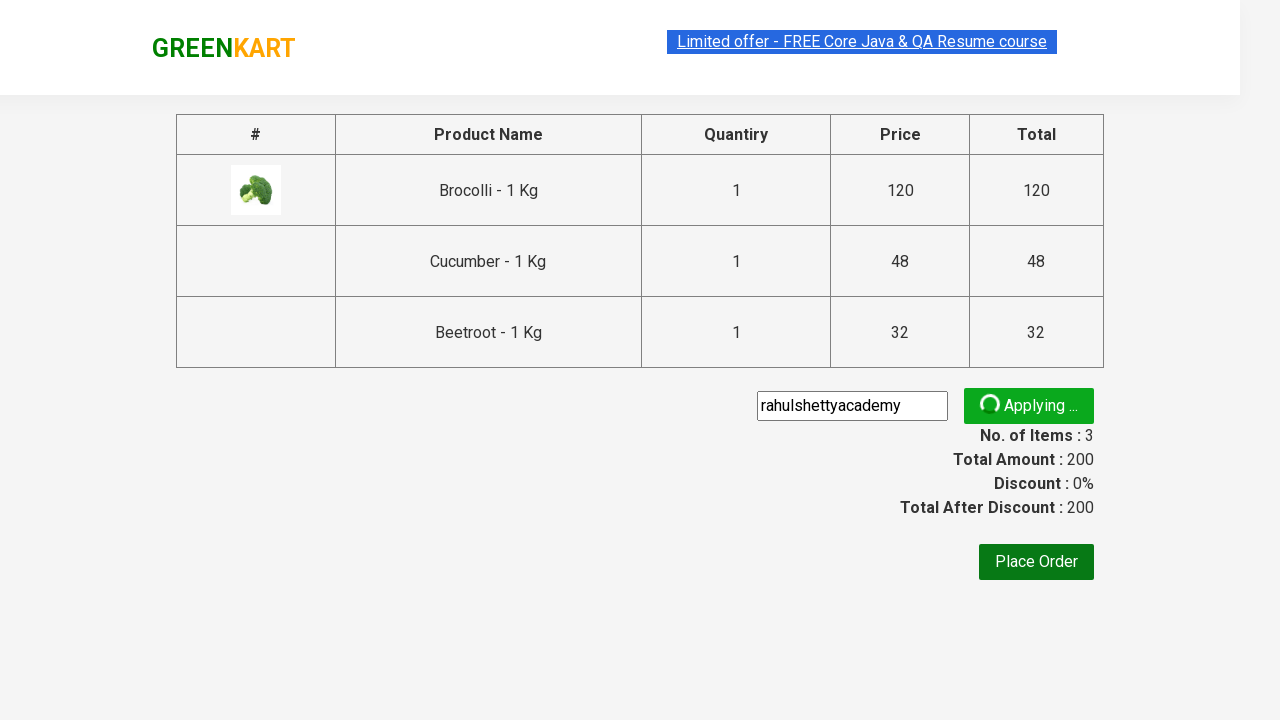

Promo code successfully applied, confirmation message displayed
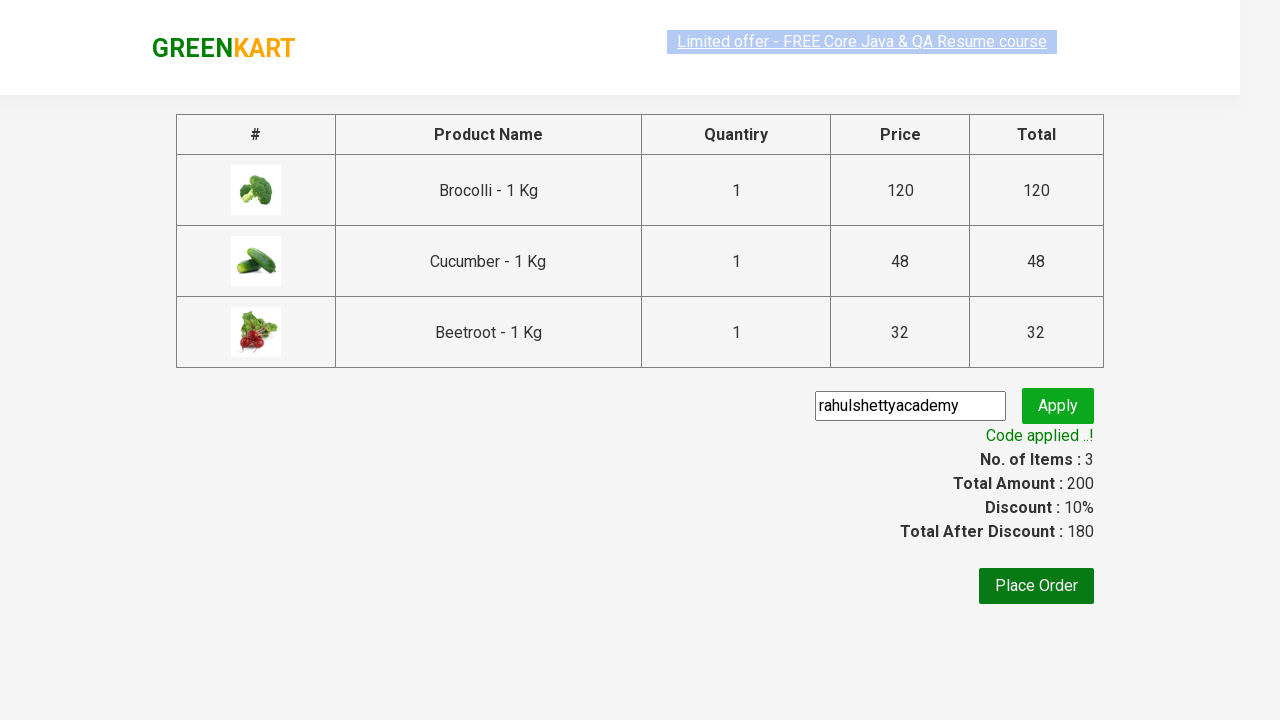

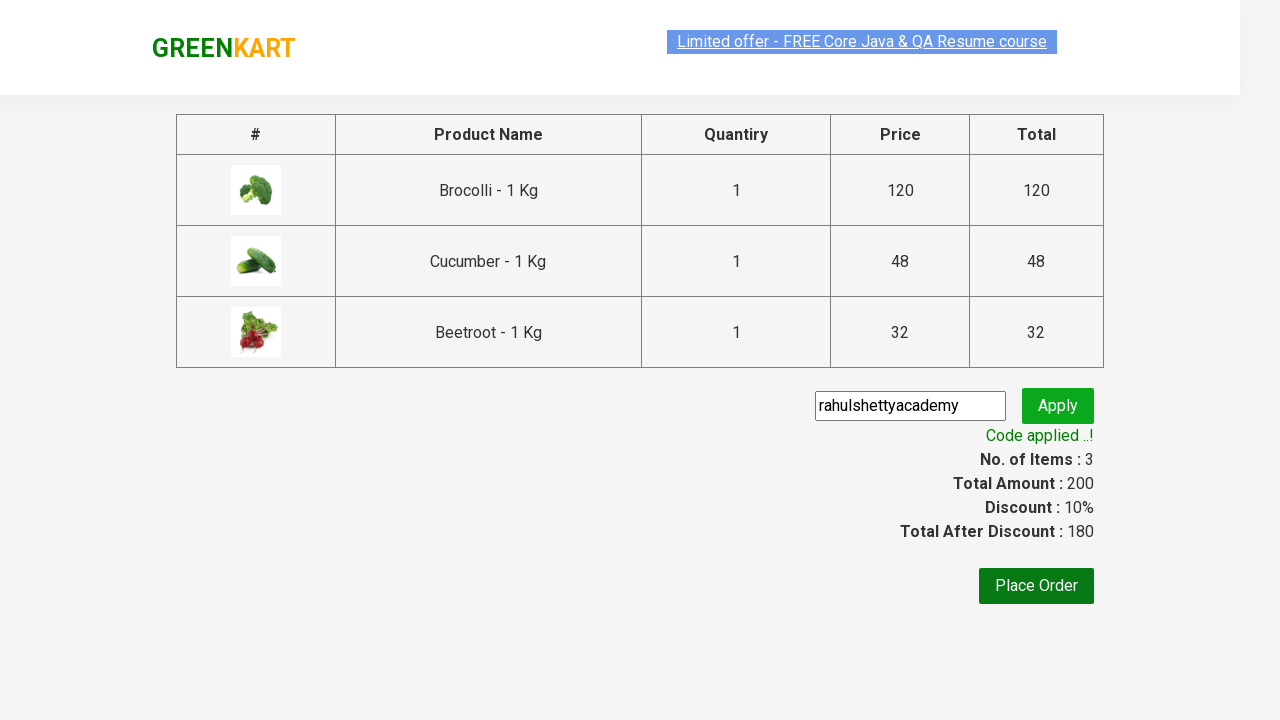